Tests that a hidden element becomes visible after clicking the Start button on Example 1 (element hidden on page load).

Starting URL: https://the-internet.herokuapp.com/dynamic_loading

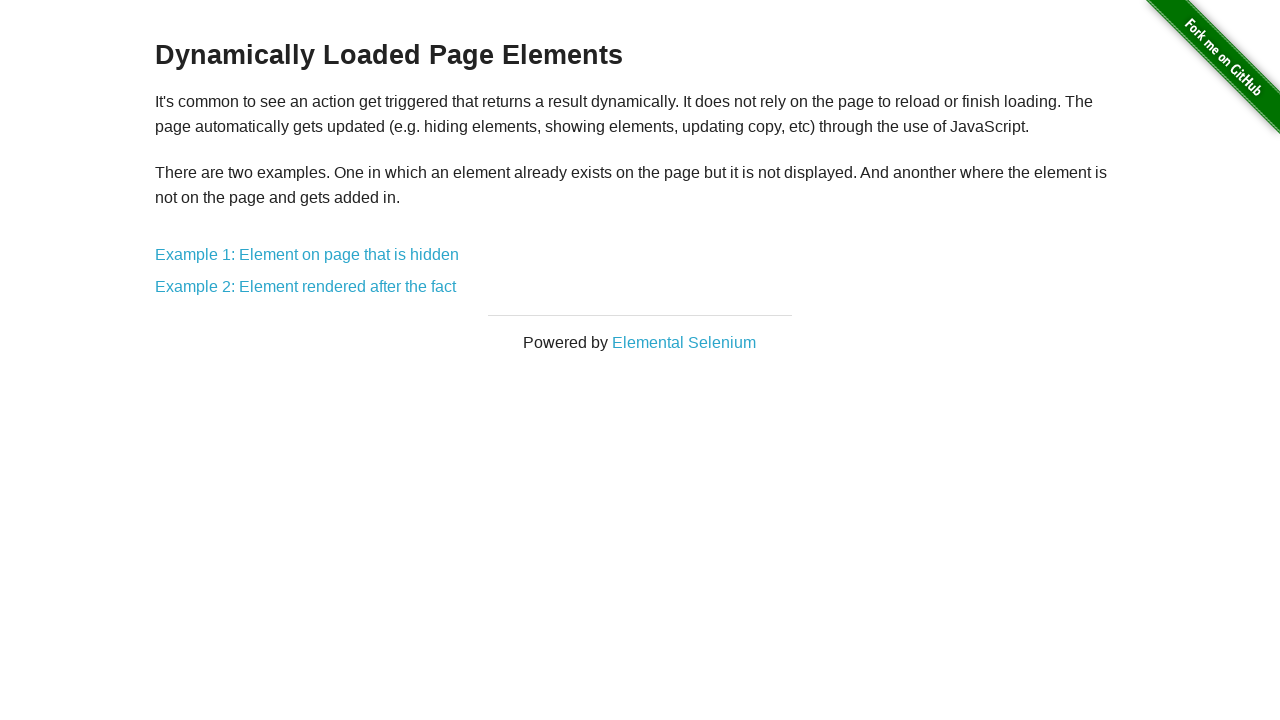

Clicked on Example 1 link at (307, 255) on xpath=//a[contains(text(), 'Example 1')]
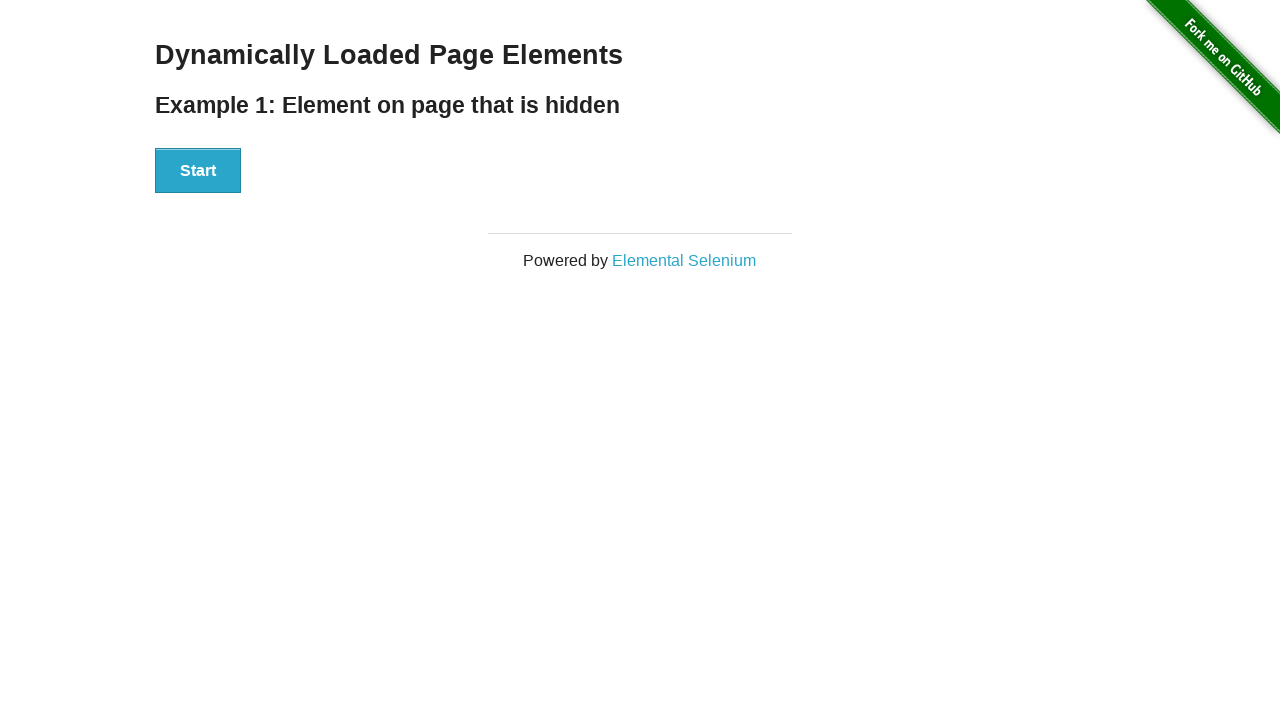

Clicked the Start button at (198, 171) on xpath=//button[text()='Start']
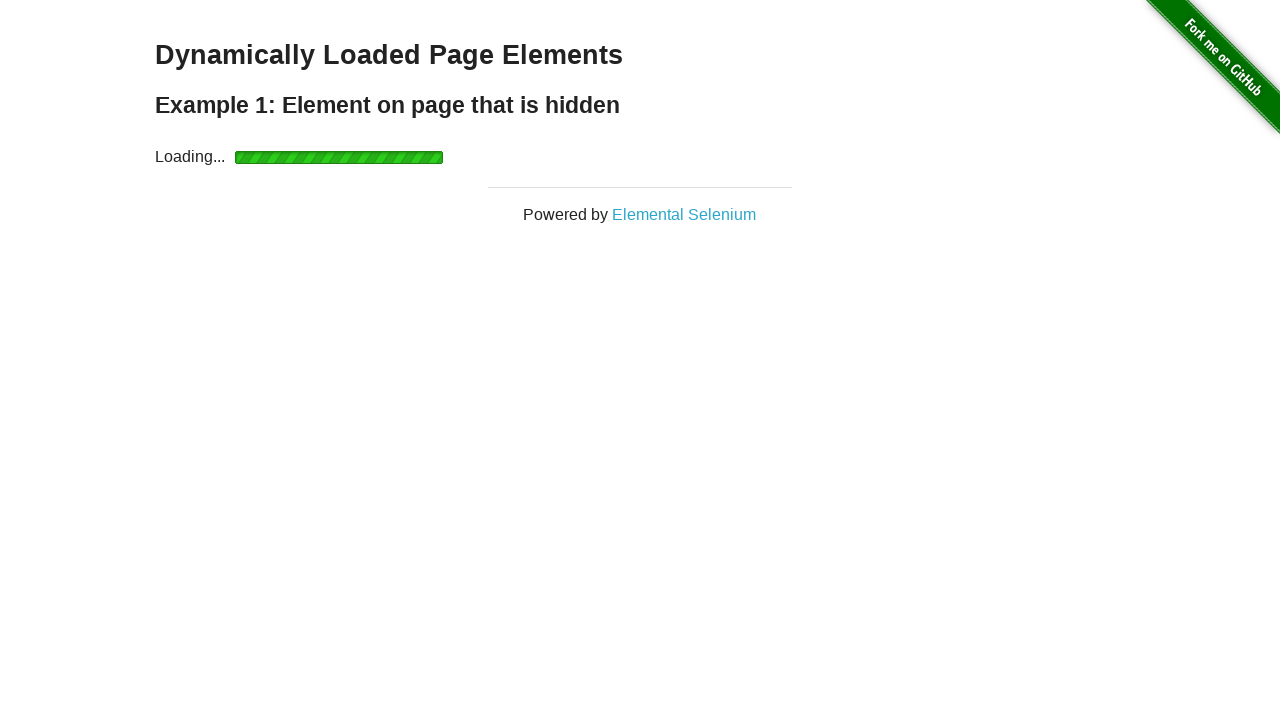

Hidden element became visible after clicking Start button
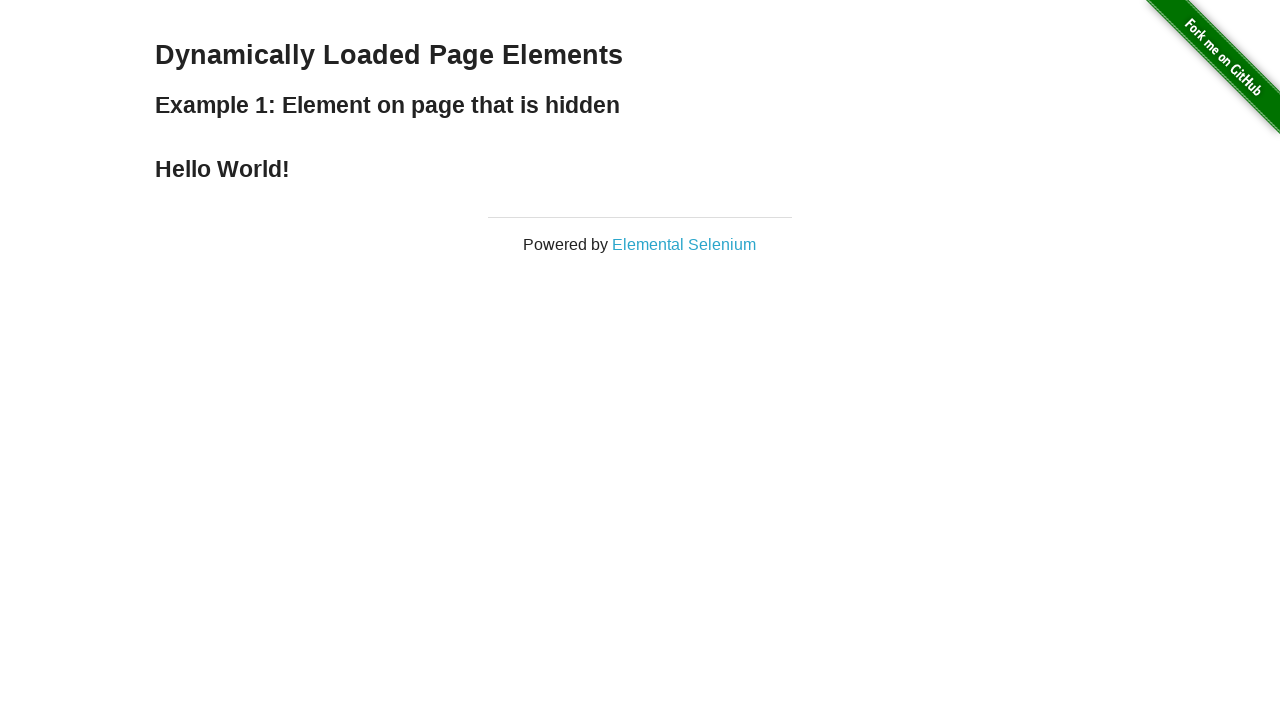

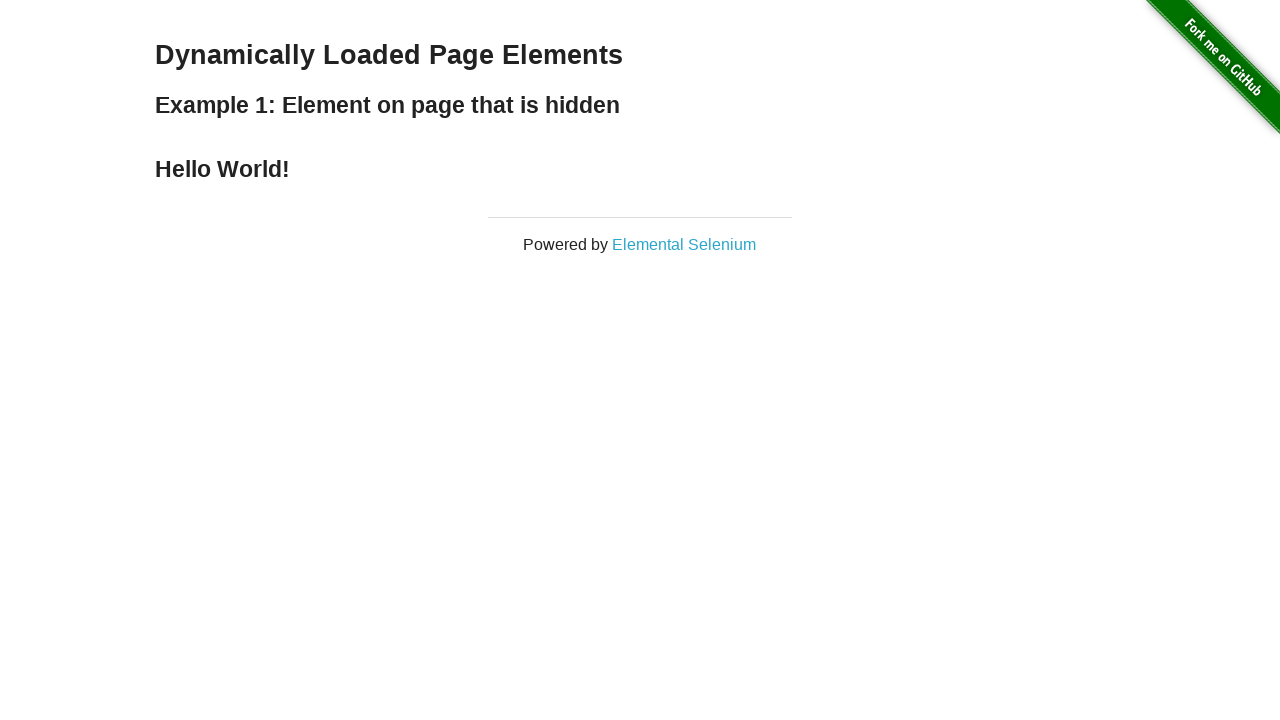